Tests marking all todo items as completed using the toggle all checkbox

Starting URL: https://demo.playwright.dev/todomvc

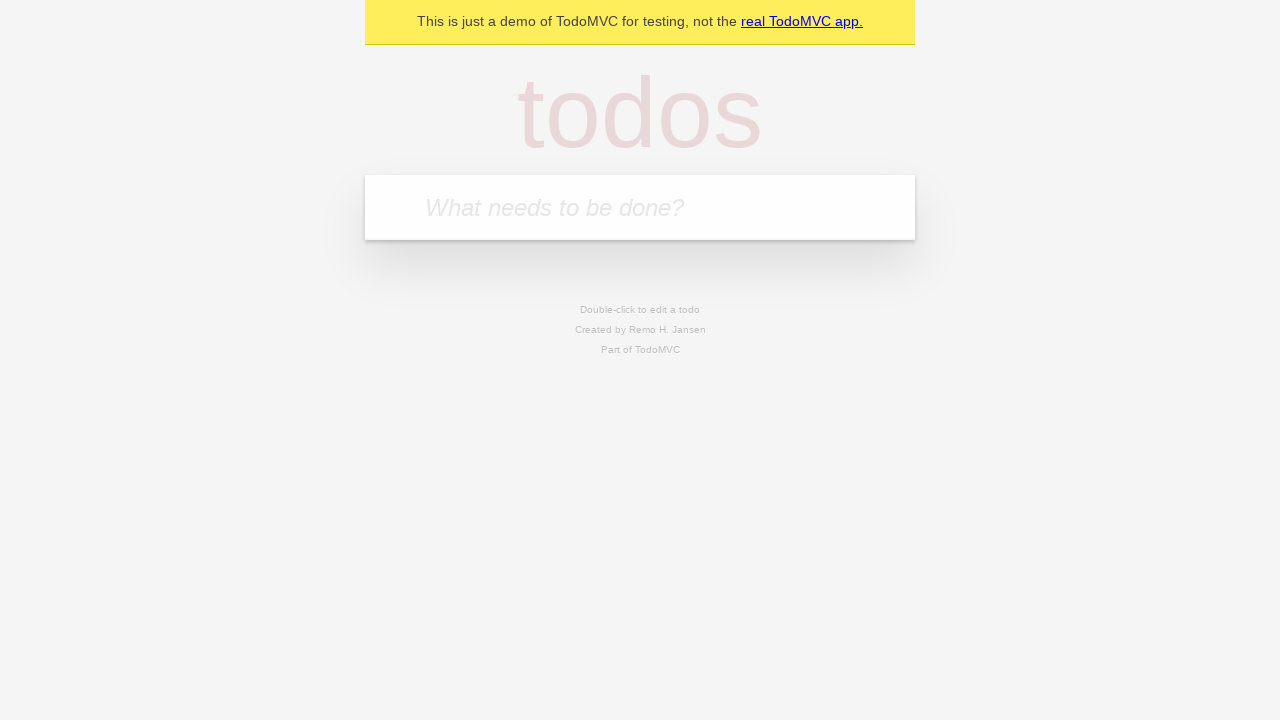

Filled todo input with 'buy some cheese' on internal:attr=[placeholder="What needs to be done?"i]
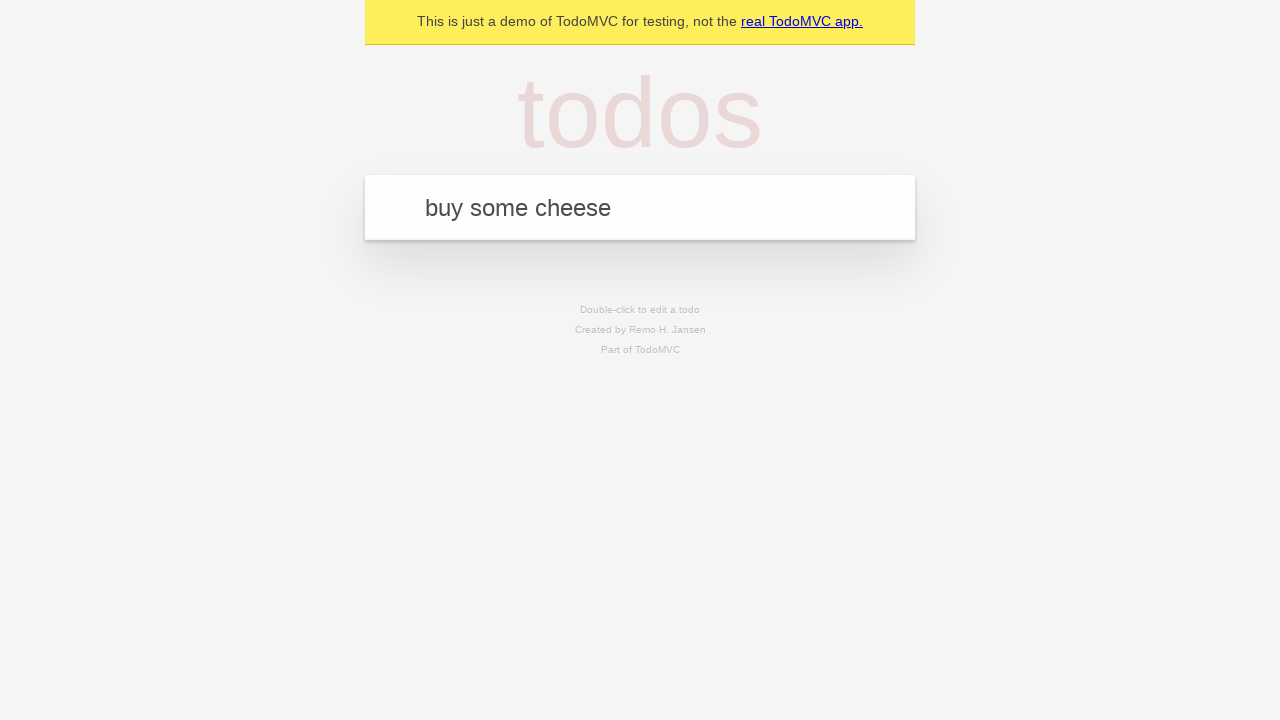

Pressed Enter to add 'buy some cheese' todo on internal:attr=[placeholder="What needs to be done?"i]
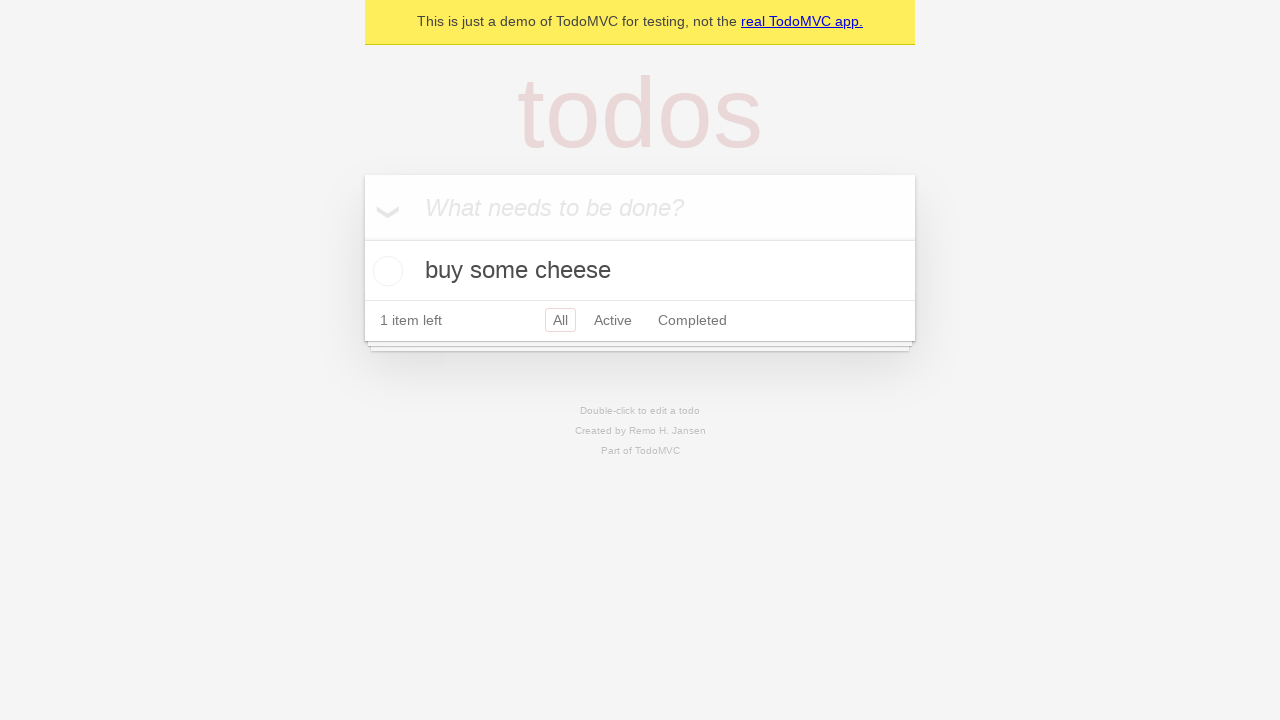

Filled todo input with 'feed the cat' on internal:attr=[placeholder="What needs to be done?"i]
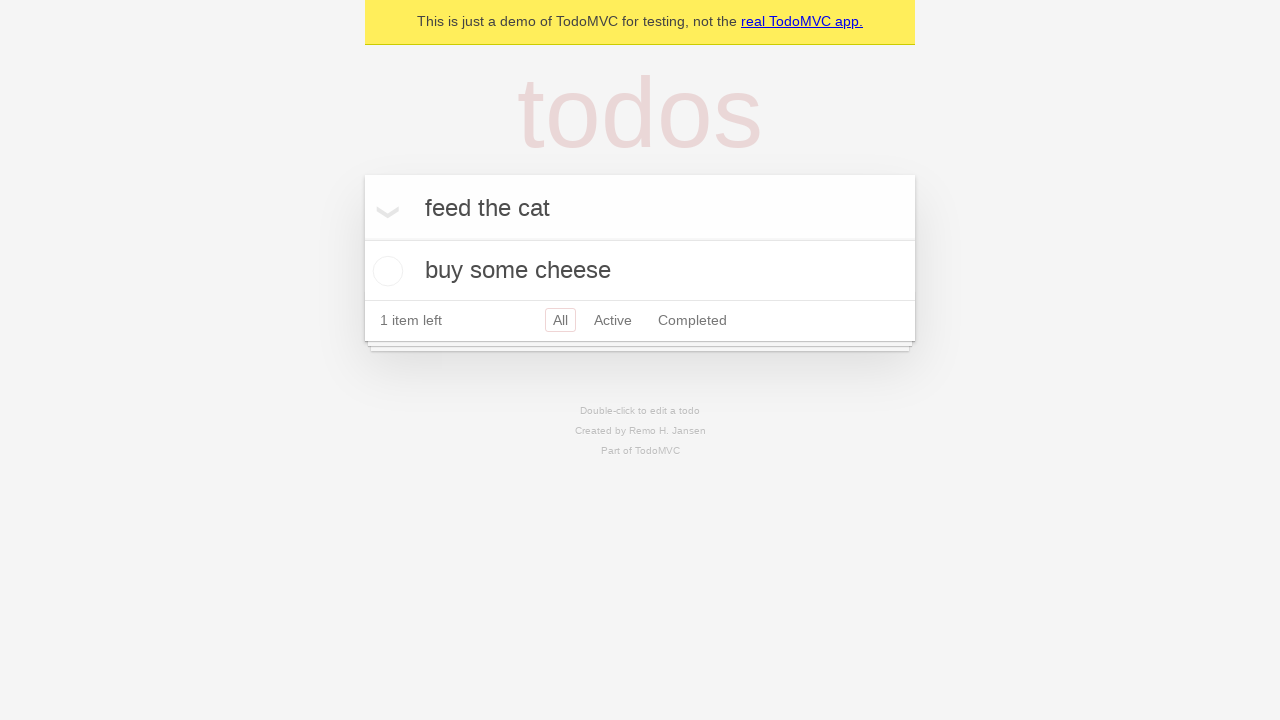

Pressed Enter to add 'feed the cat' todo on internal:attr=[placeholder="What needs to be done?"i]
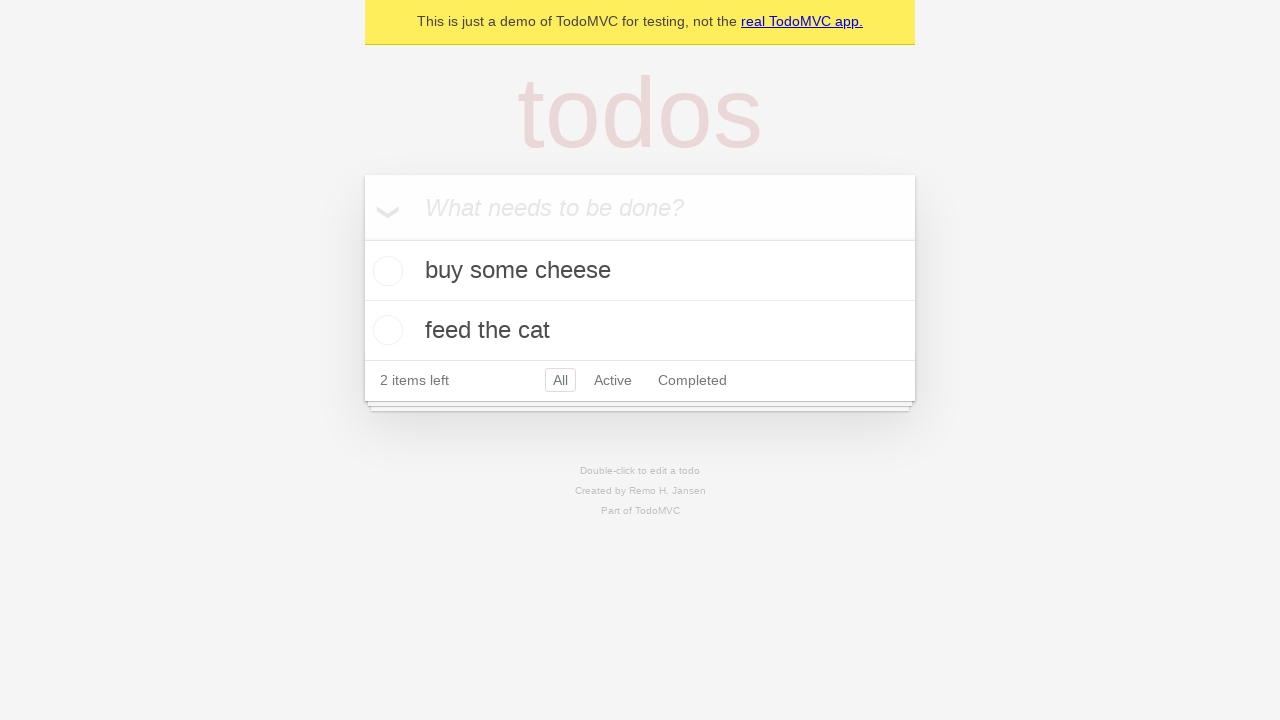

Filled todo input with 'book a doctors appointment' on internal:attr=[placeholder="What needs to be done?"i]
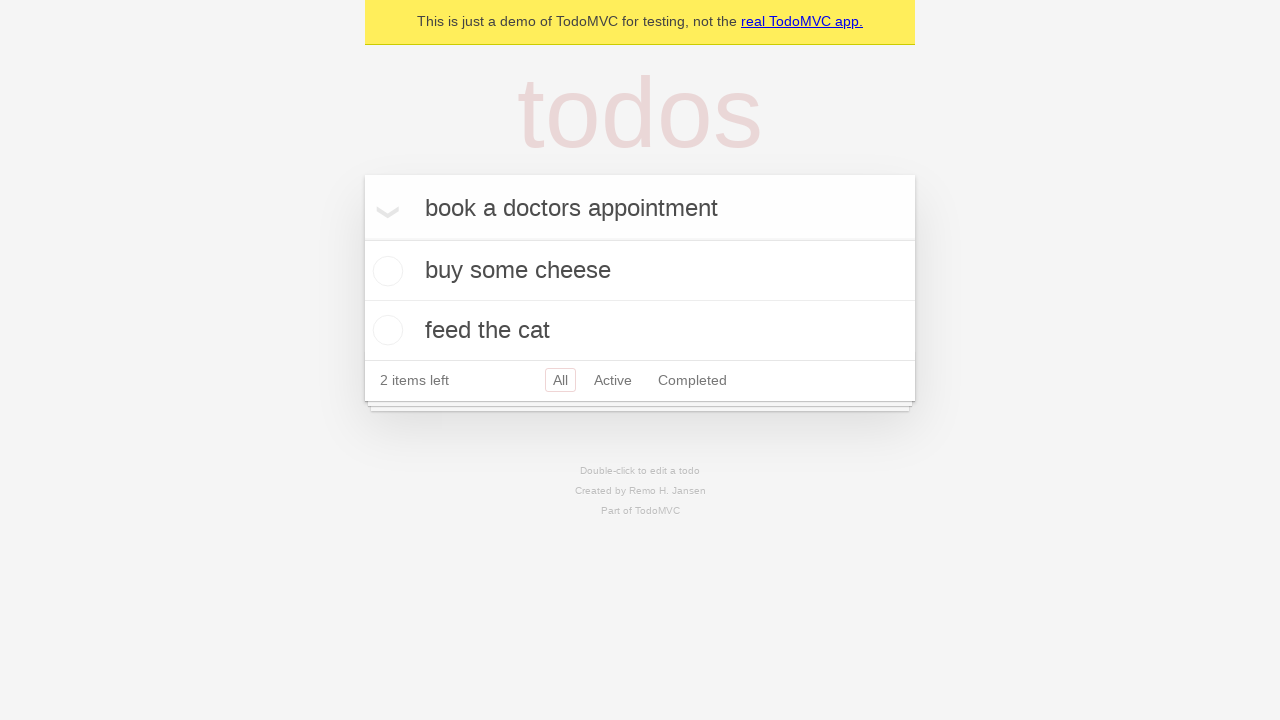

Pressed Enter to add 'book a doctors appointment' todo on internal:attr=[placeholder="What needs to be done?"i]
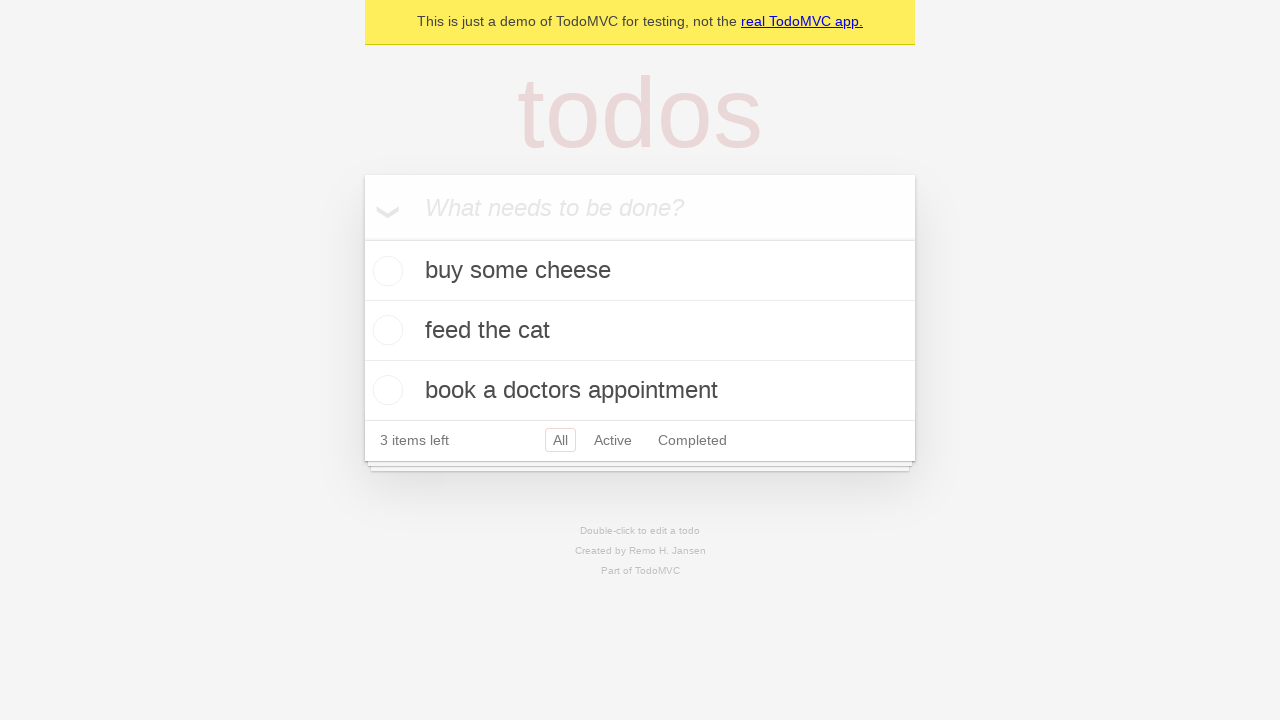

Clicked 'Mark all as complete' checkbox to mark all todos as completed at (362, 238) on internal:label="Mark all as complete"i
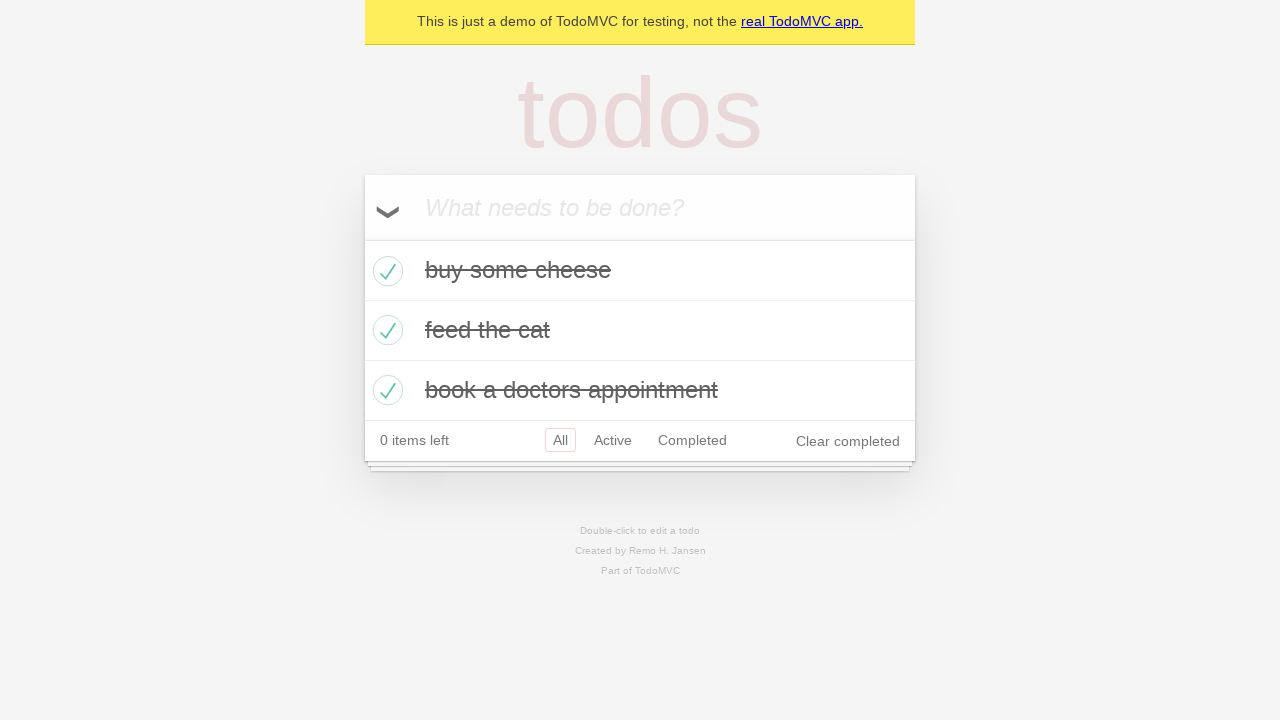

Verified that todo items are now marked as completed
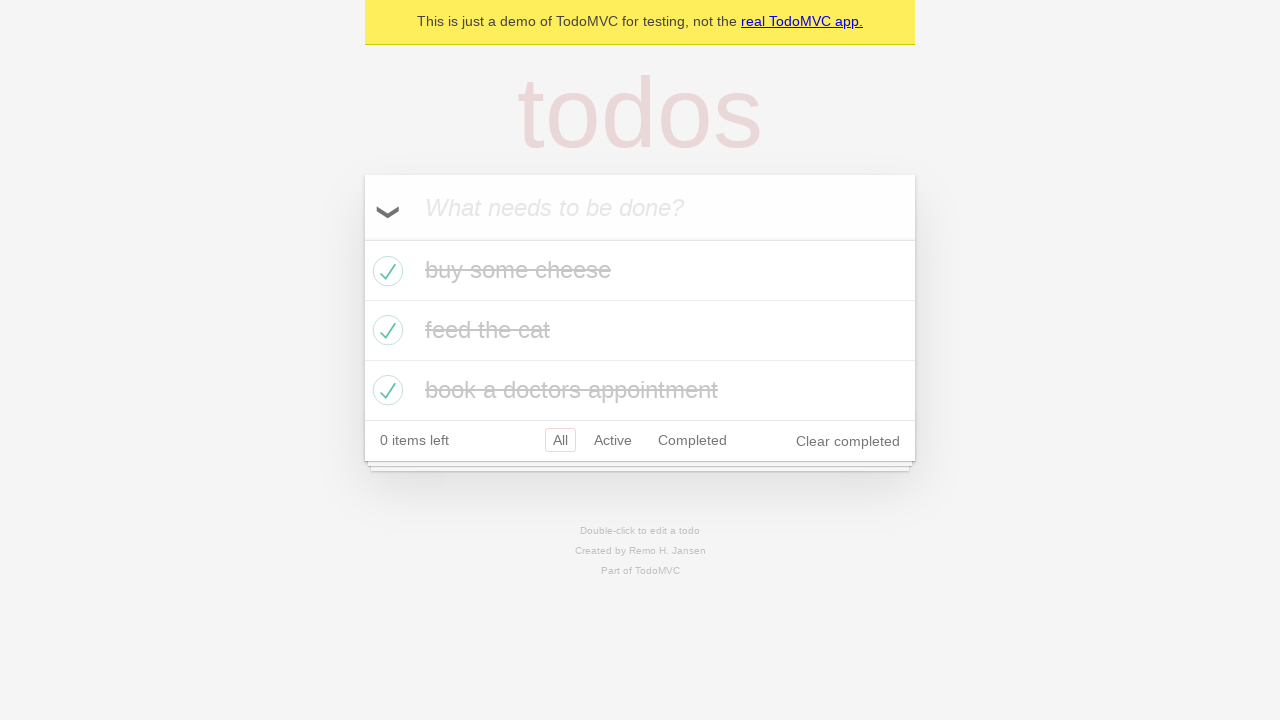

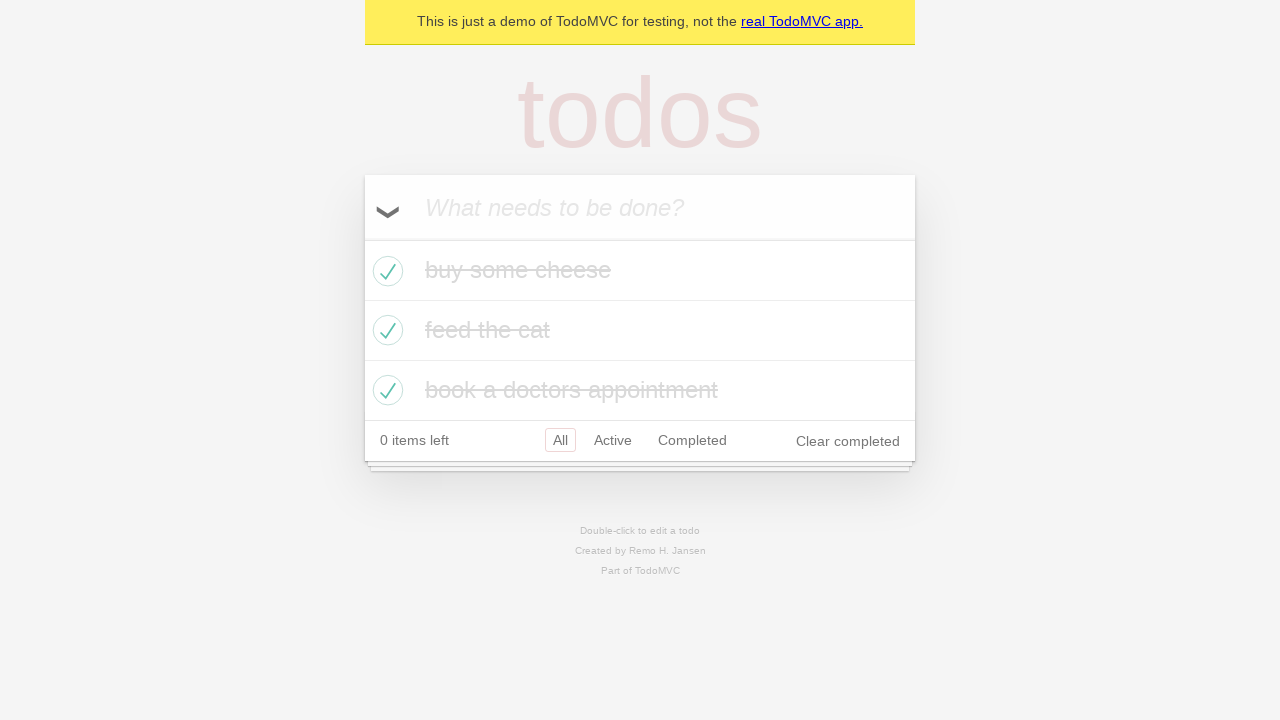